Tests table sorting functionality by clicking a column header, then navigates through paginated table results using the "Next" button to find an item containing "Rice"

Starting URL: https://rahulshettyacademy.com/seleniumPractise/#/offers

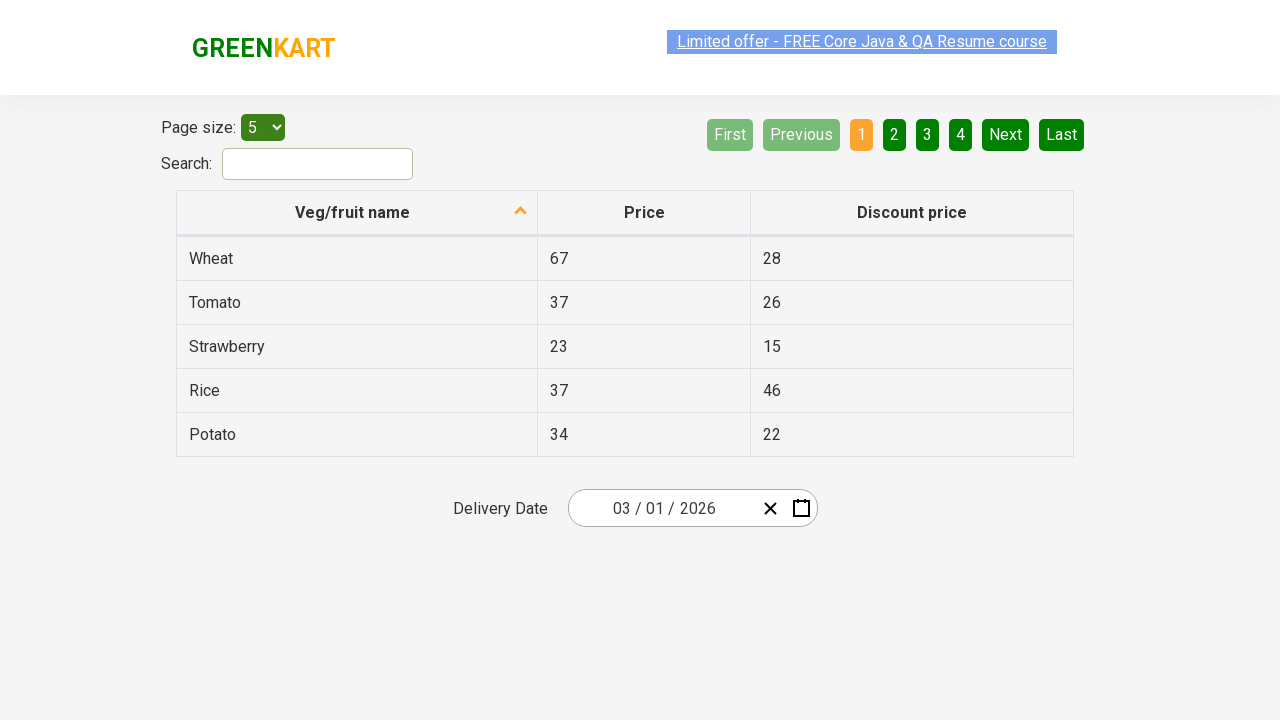

Clicked first column header to sort table at (357, 213) on xpath=//tr/th[1]
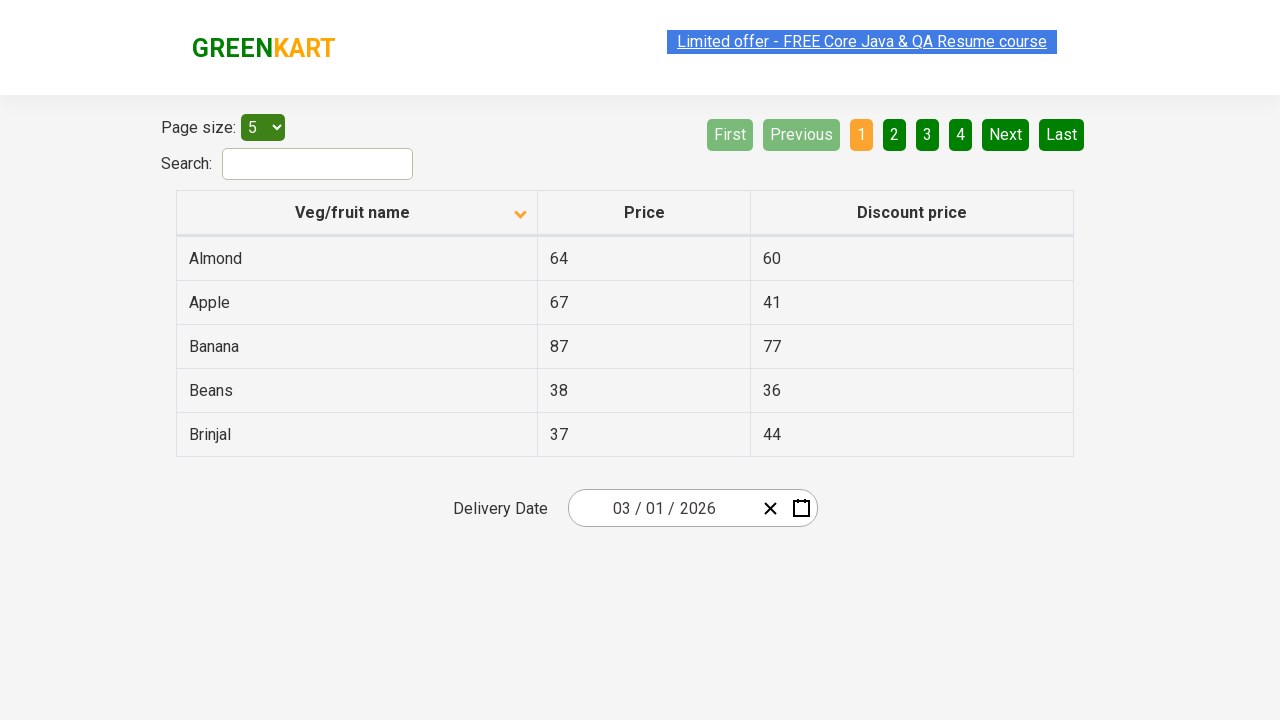

Table rows loaded and visible
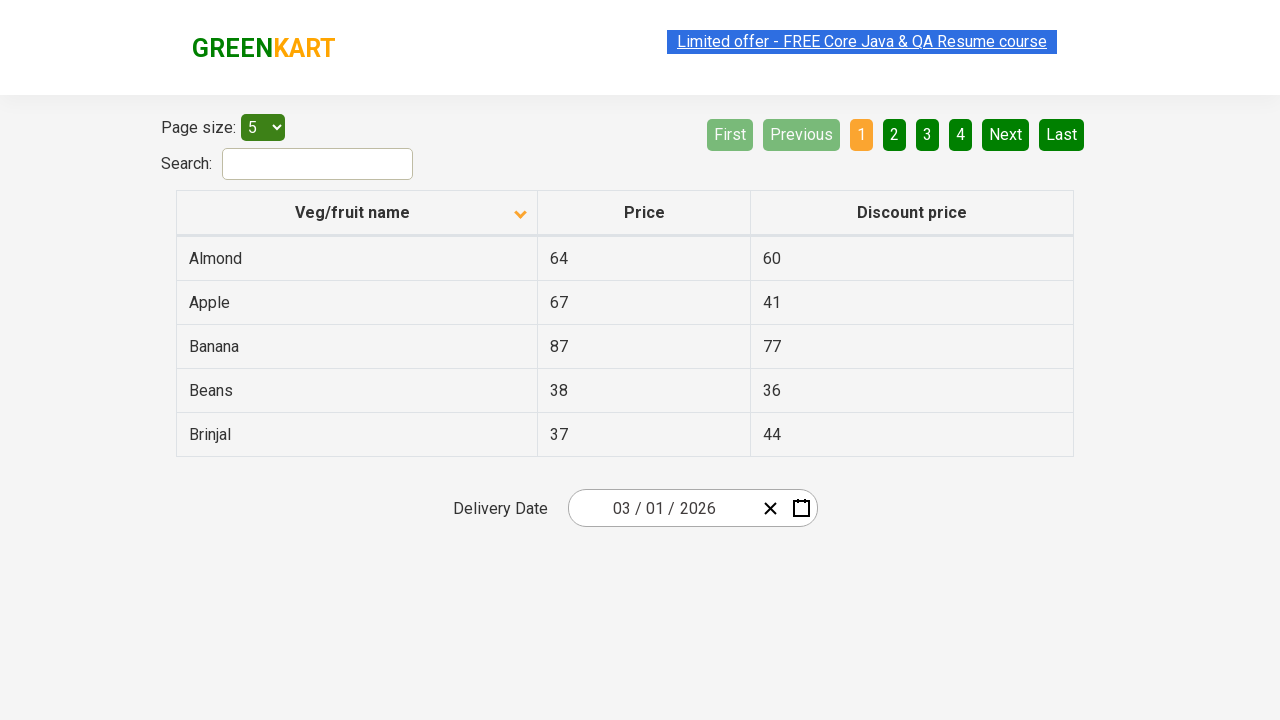

Retrieved 5 rows from first column
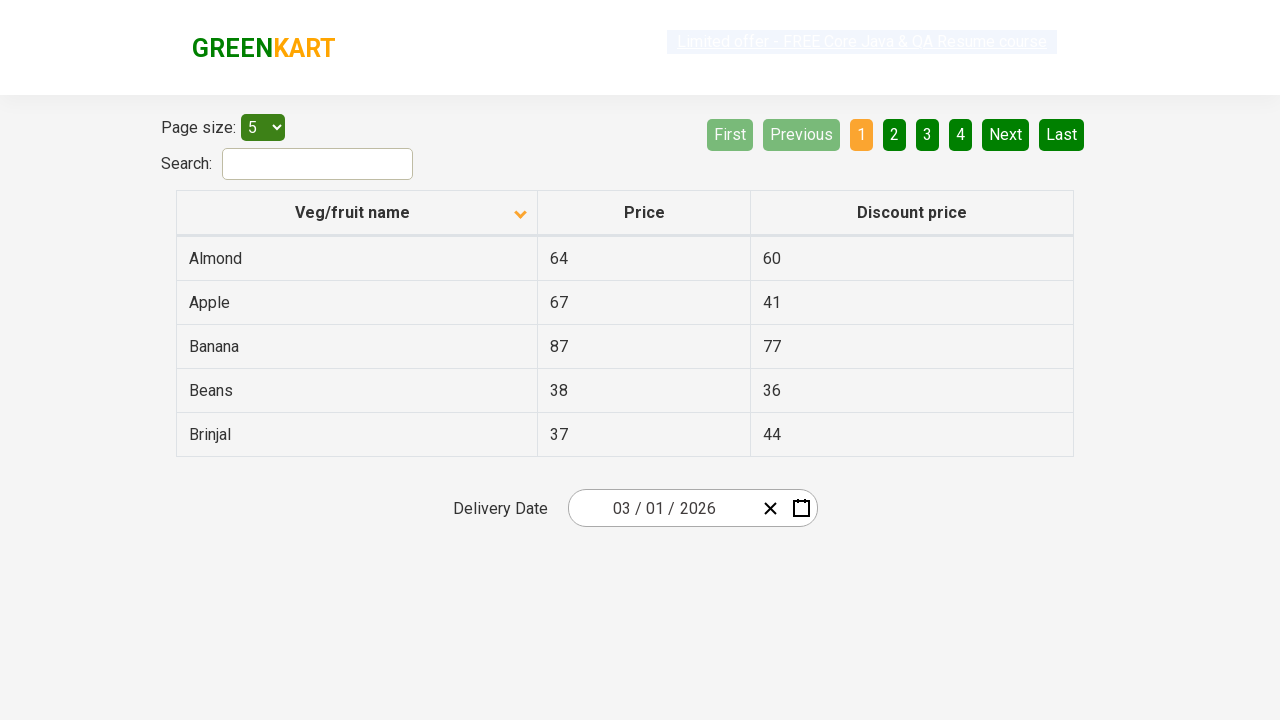

Clicked Next button to navigate to next page at (1006, 134) on [aria-label='Next']
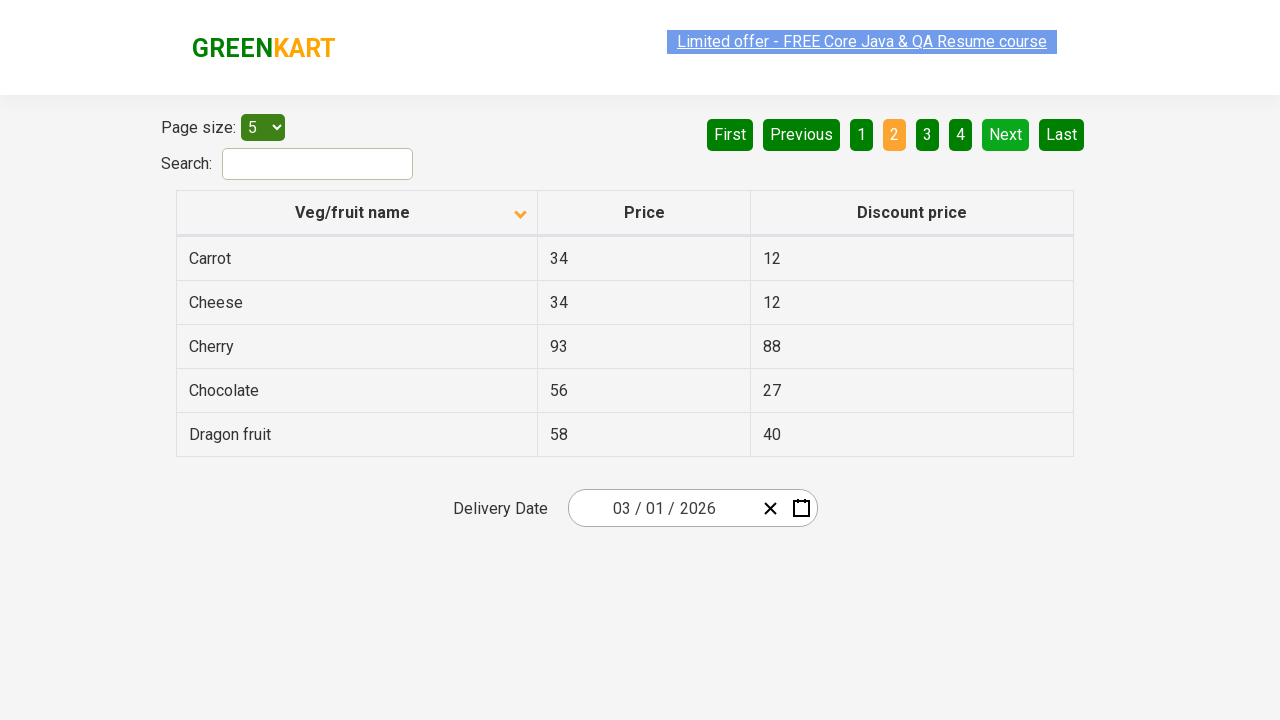

Waited for table to update after pagination
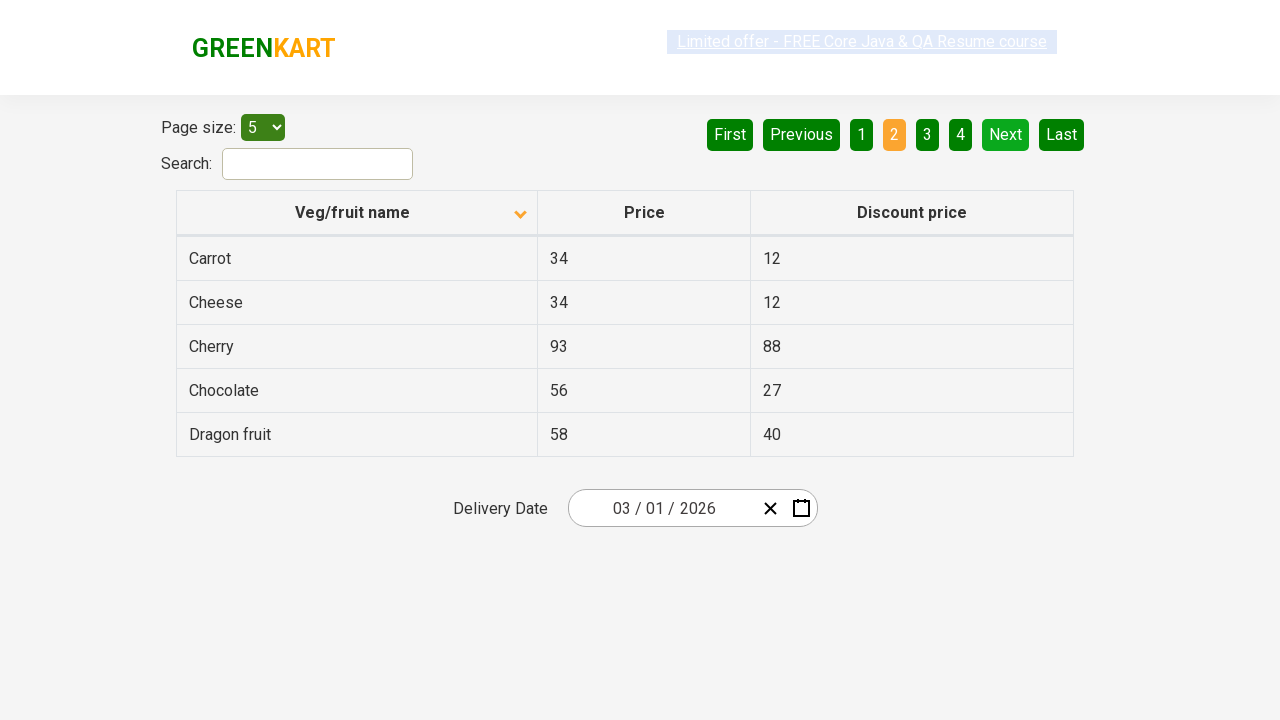

Retrieved 5 rows from first column
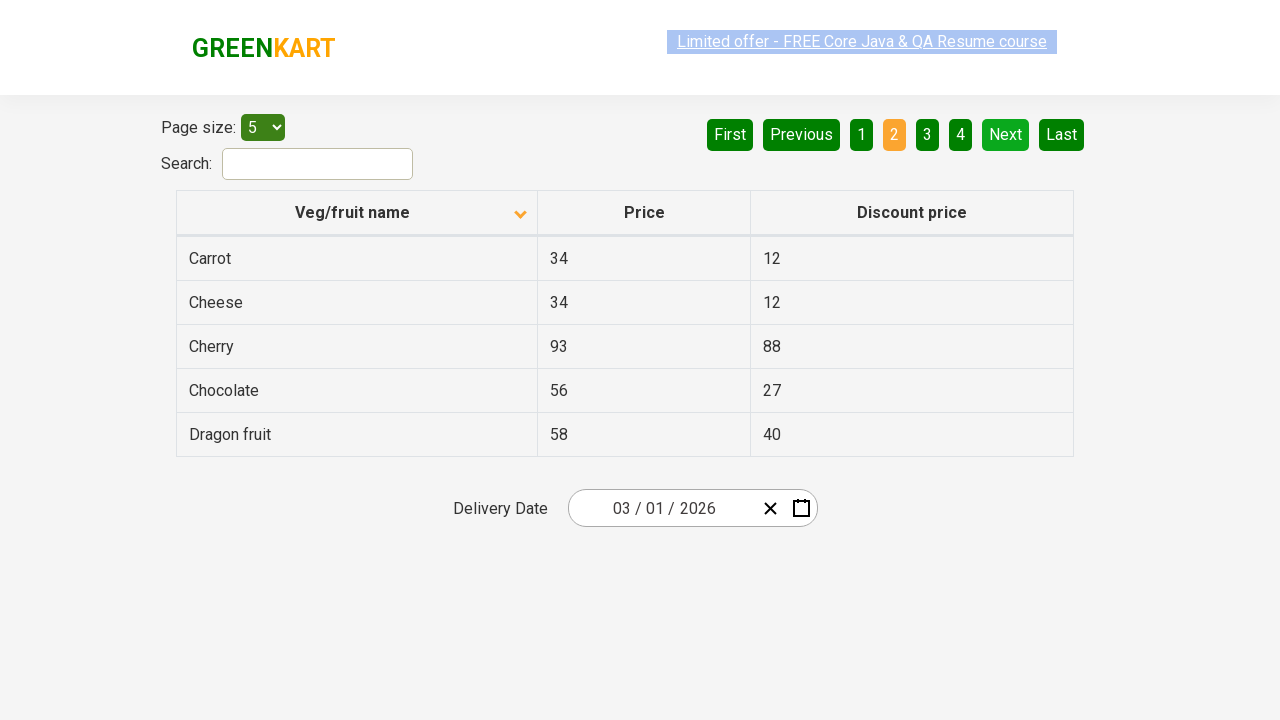

Clicked Next button to navigate to next page at (1006, 134) on [aria-label='Next']
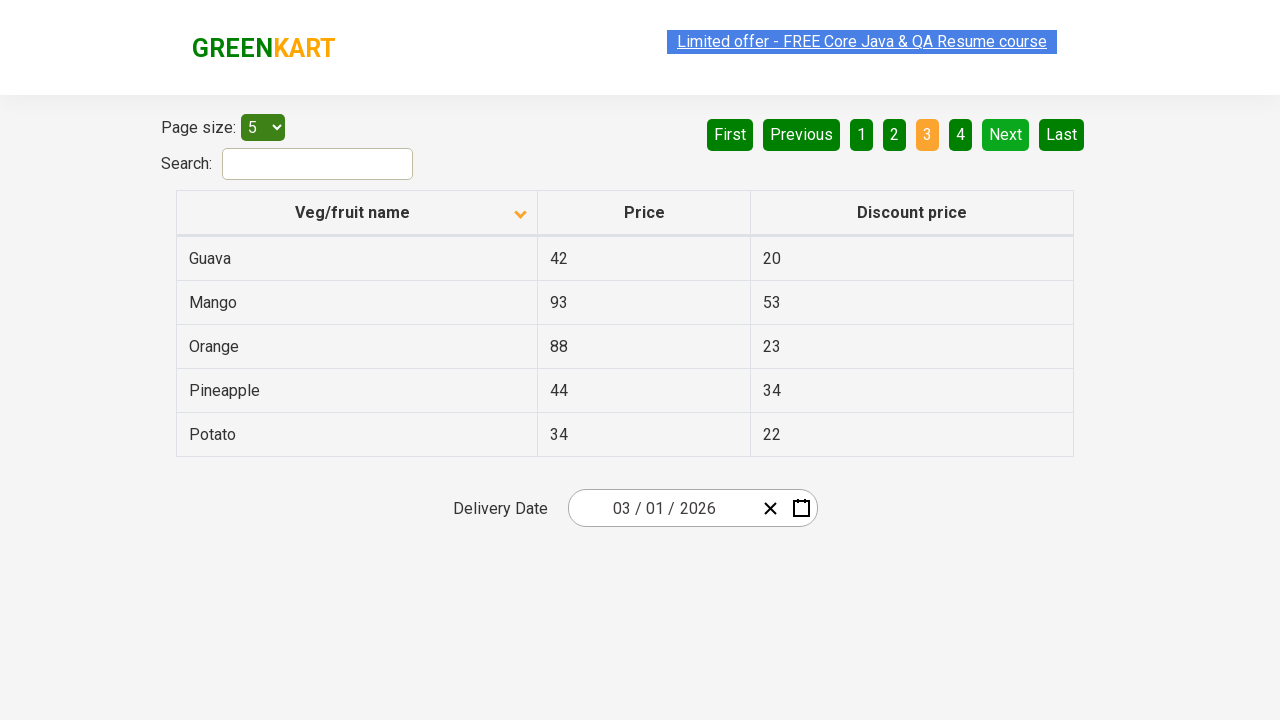

Waited for table to update after pagination
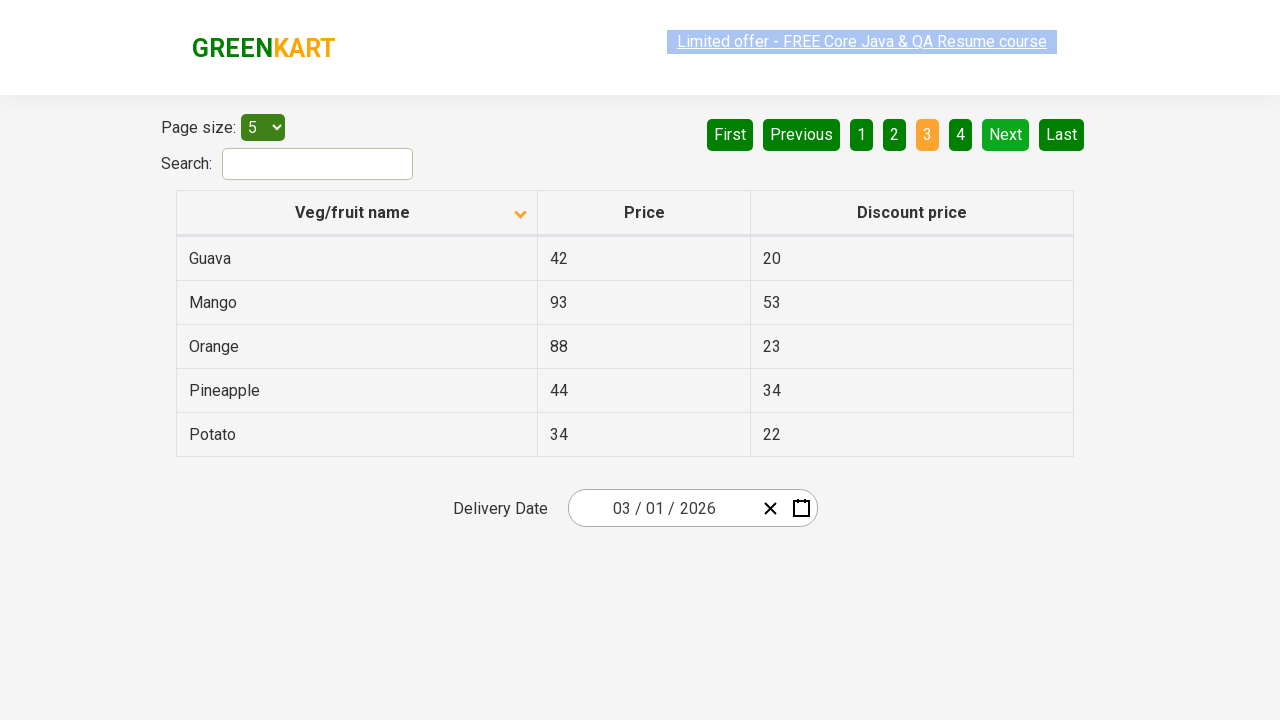

Retrieved 5 rows from first column
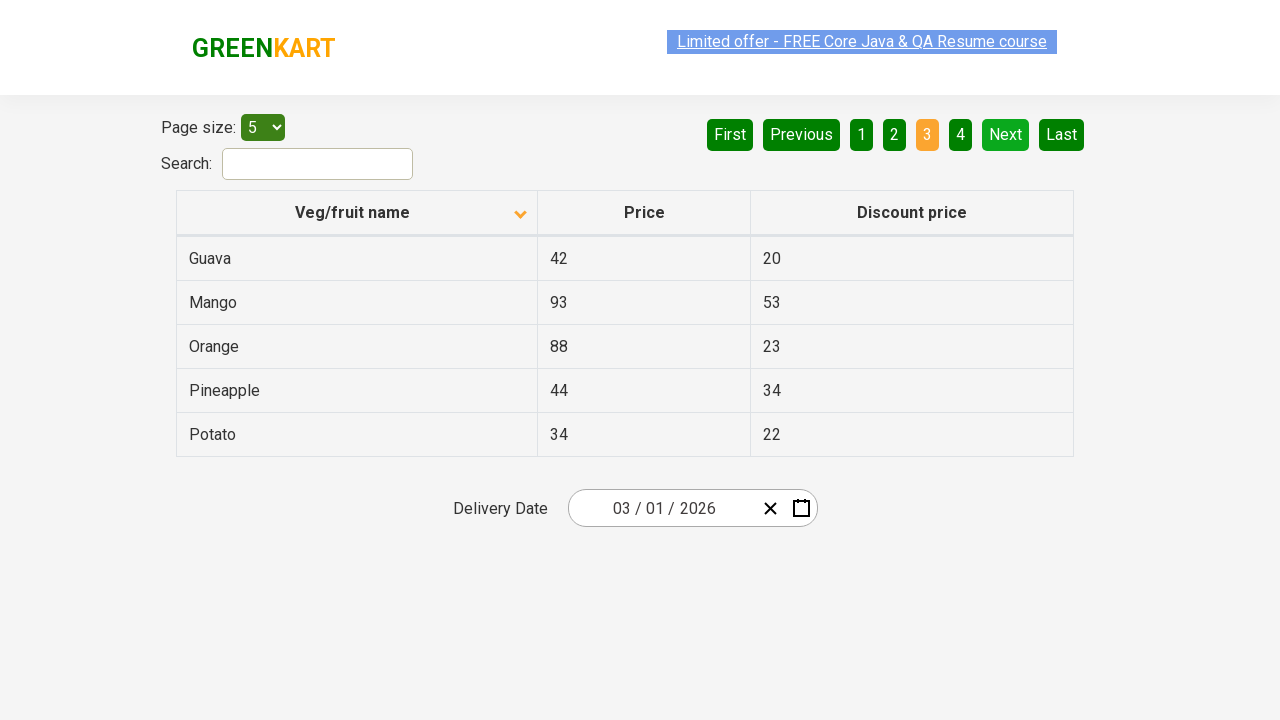

Clicked Next button to navigate to next page at (1006, 134) on [aria-label='Next']
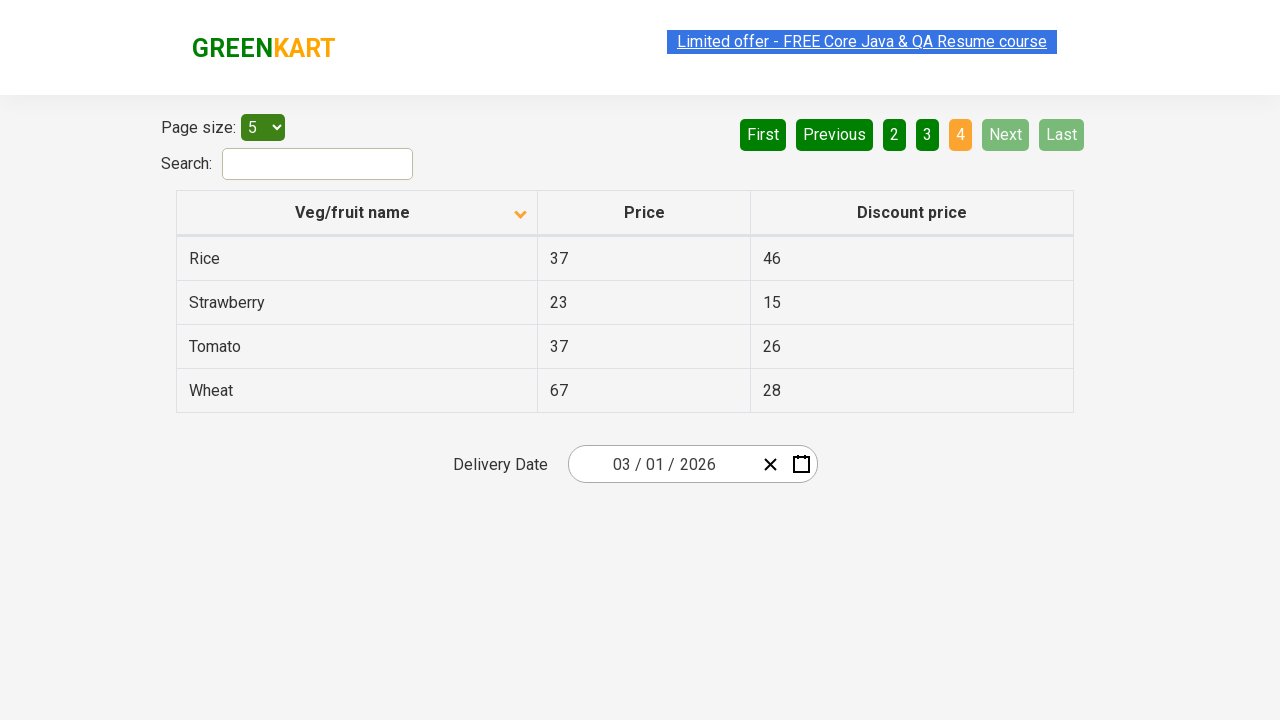

Waited for table to update after pagination
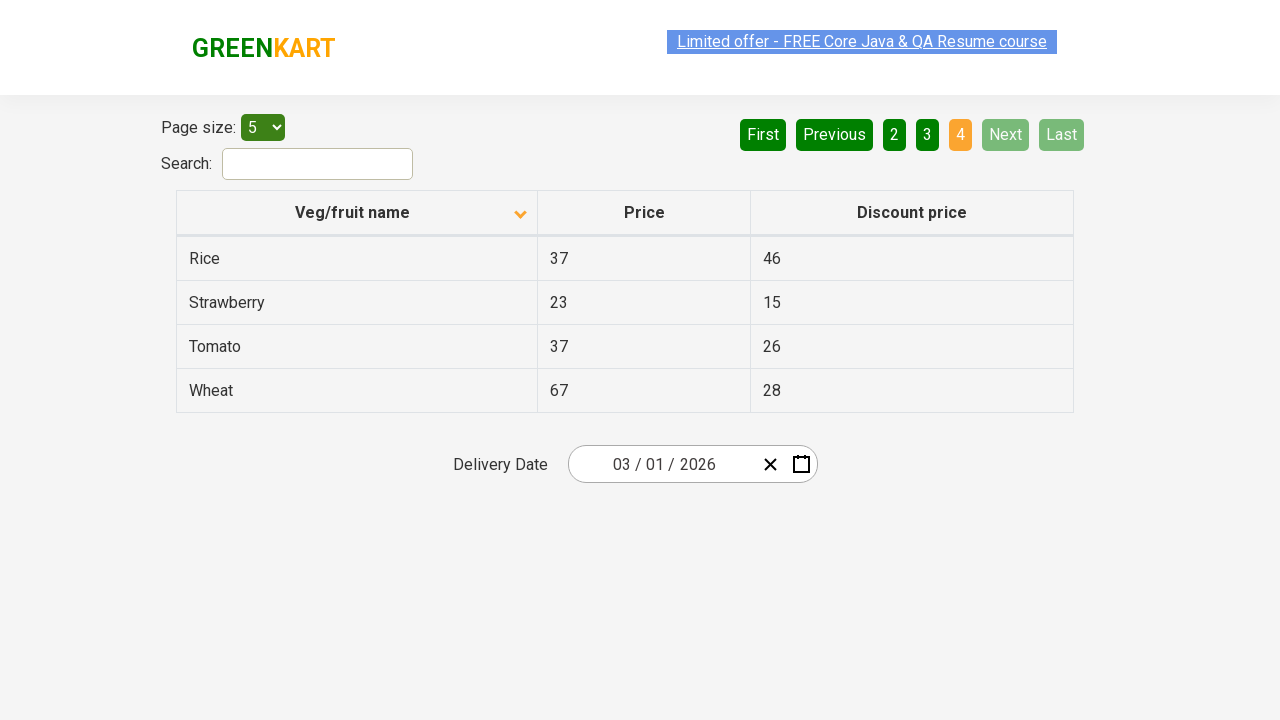

Retrieved 4 rows from first column
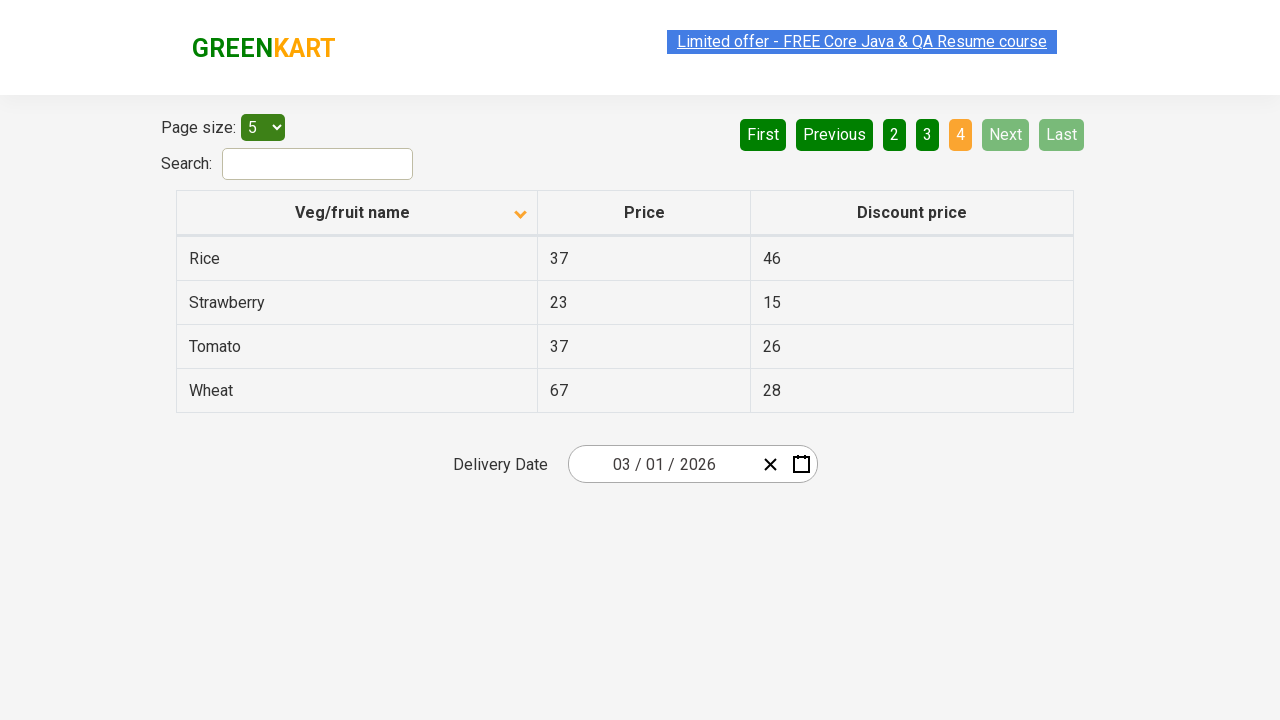

Found 'Rice' item with price: 46
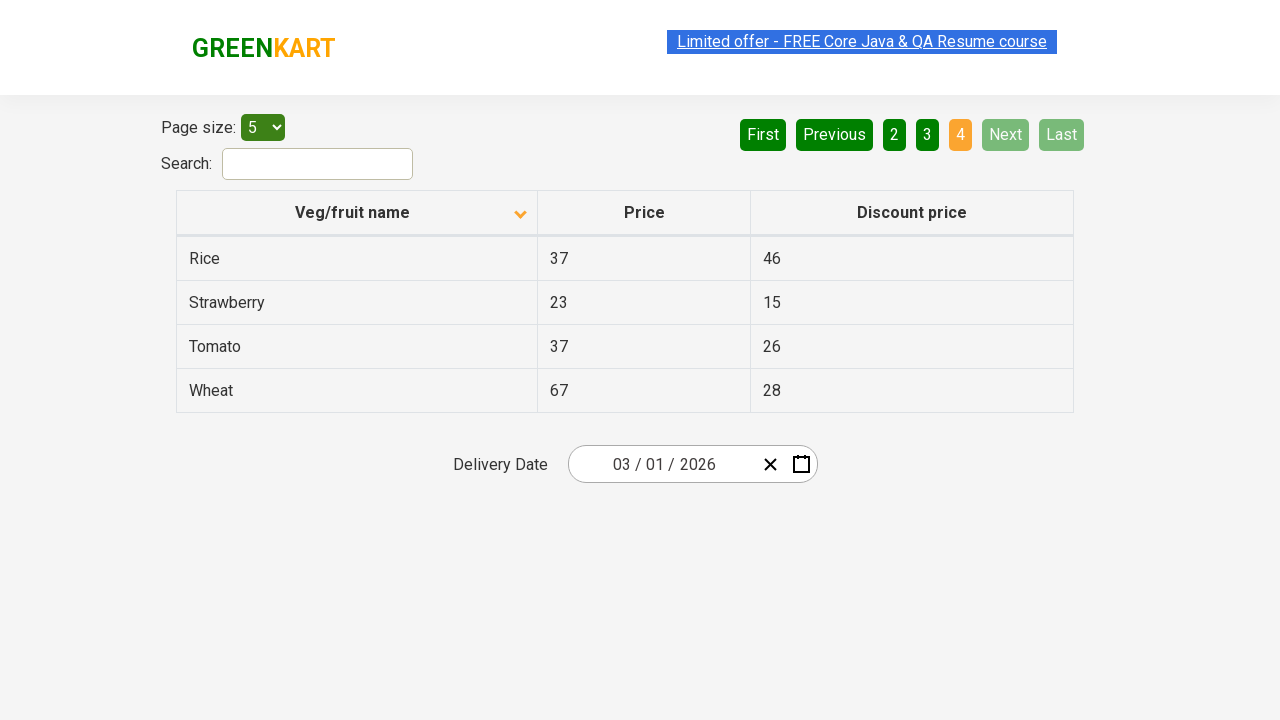

Assertion passed: 'Rice' item found in table
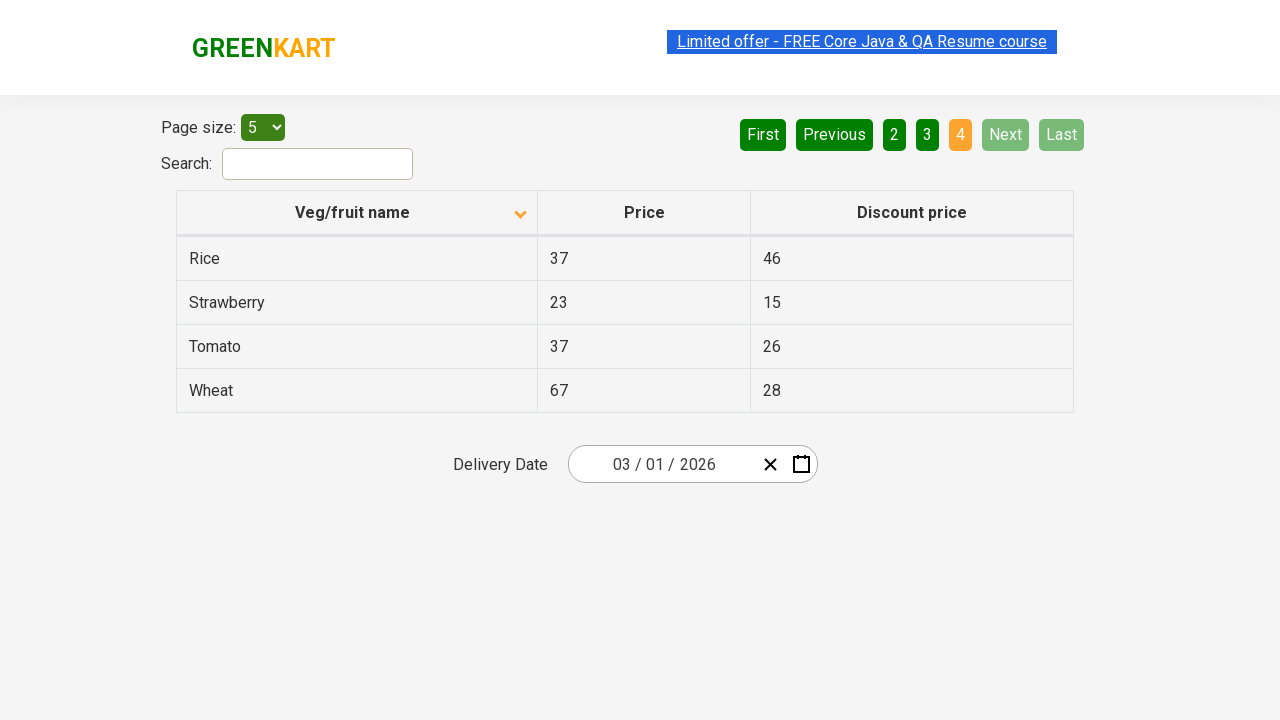

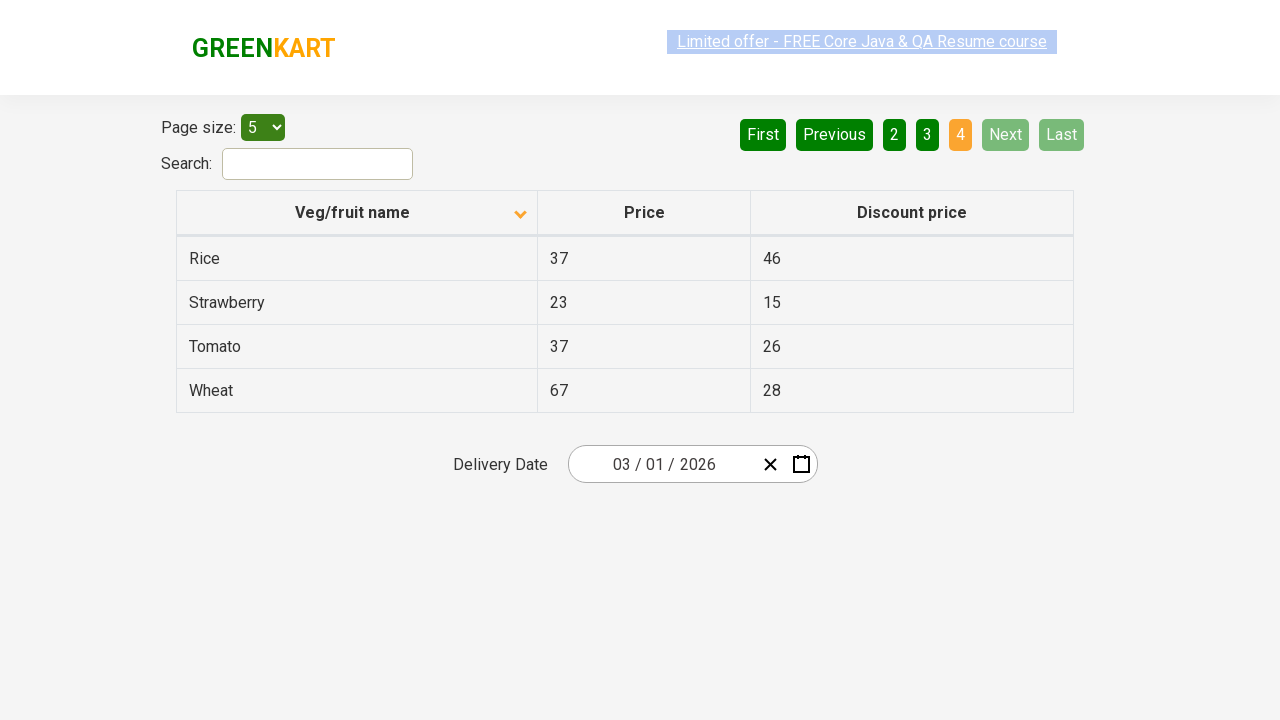